Tests double-click interaction on the Courses navigation link on the GrotechMinds website homepage

Starting URL: https://grotechminds.com

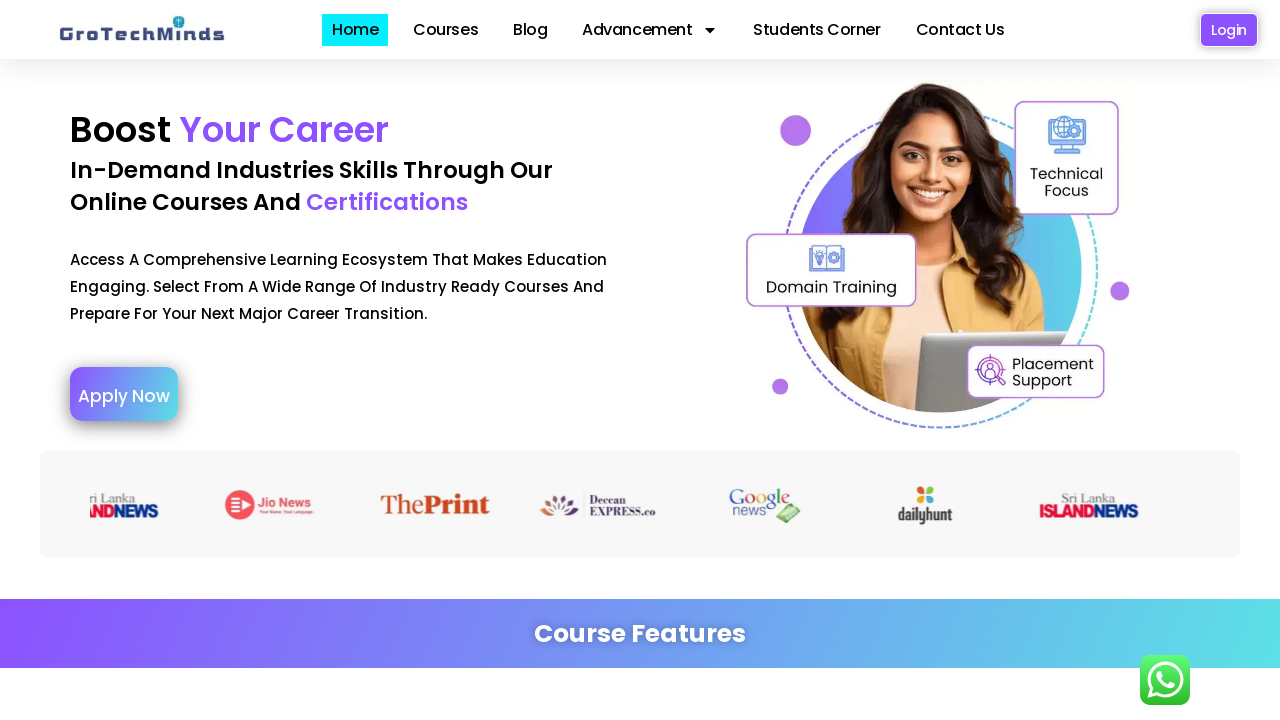

Located the Courses navigation link on GrotechMinds homepage
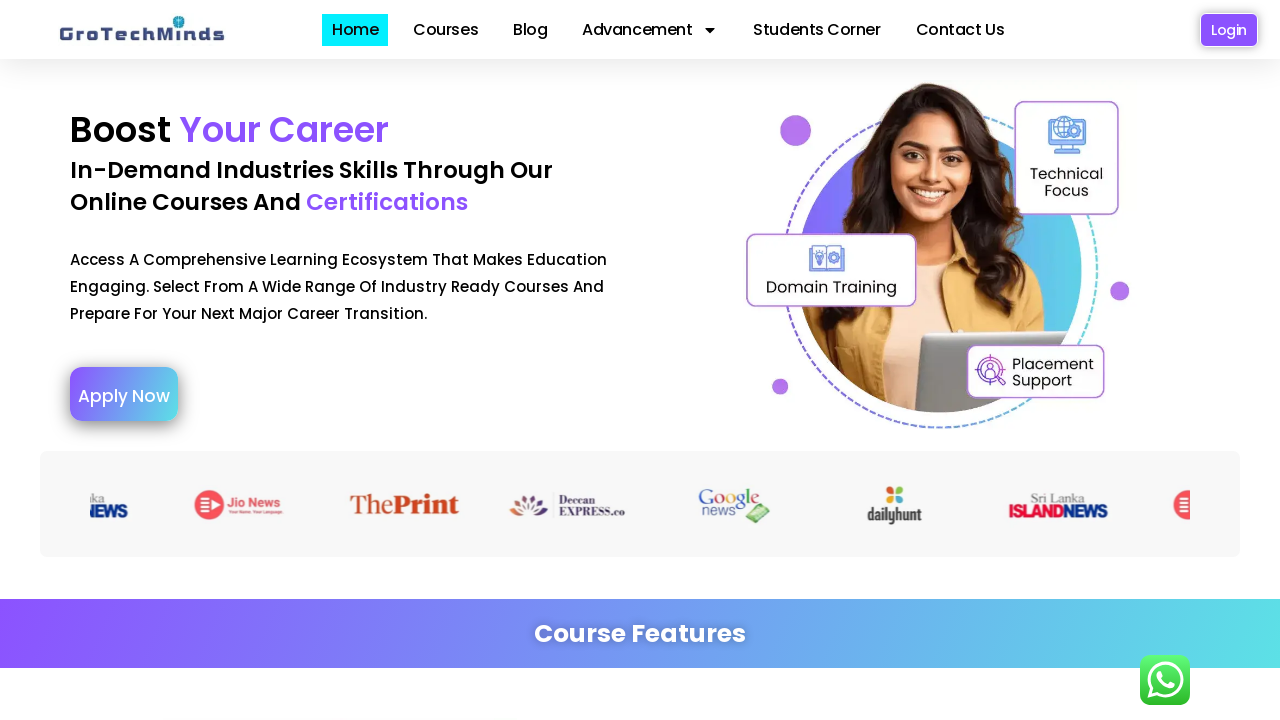

Double-clicked the Courses navigation link at (446, 30) on xpath=//a[.='Courses'] >> nth=0
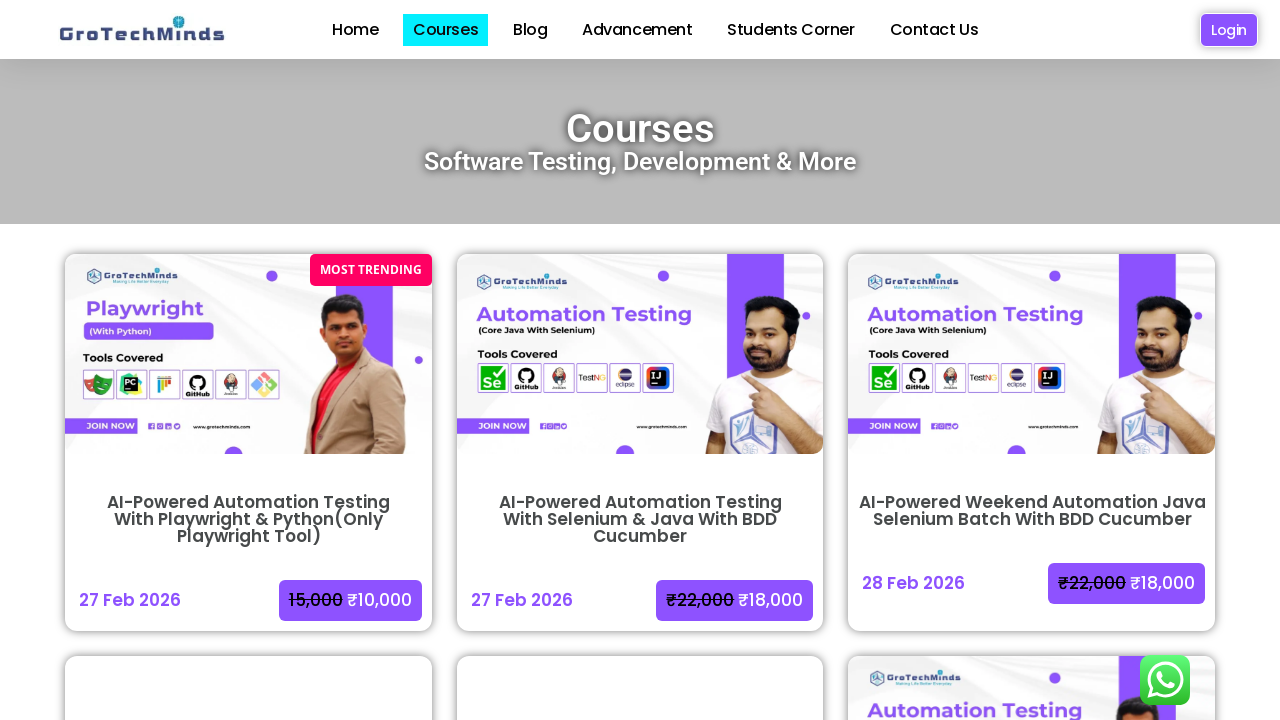

Waited 1000ms for navigation or content change to complete
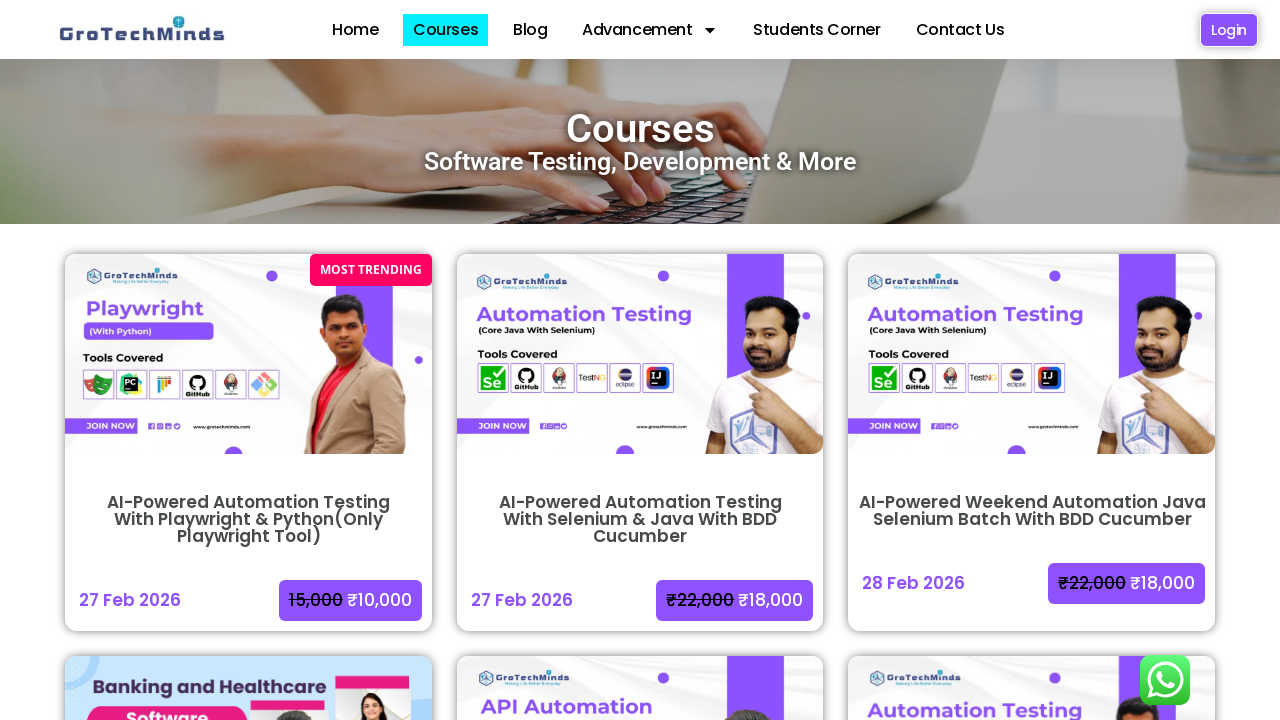

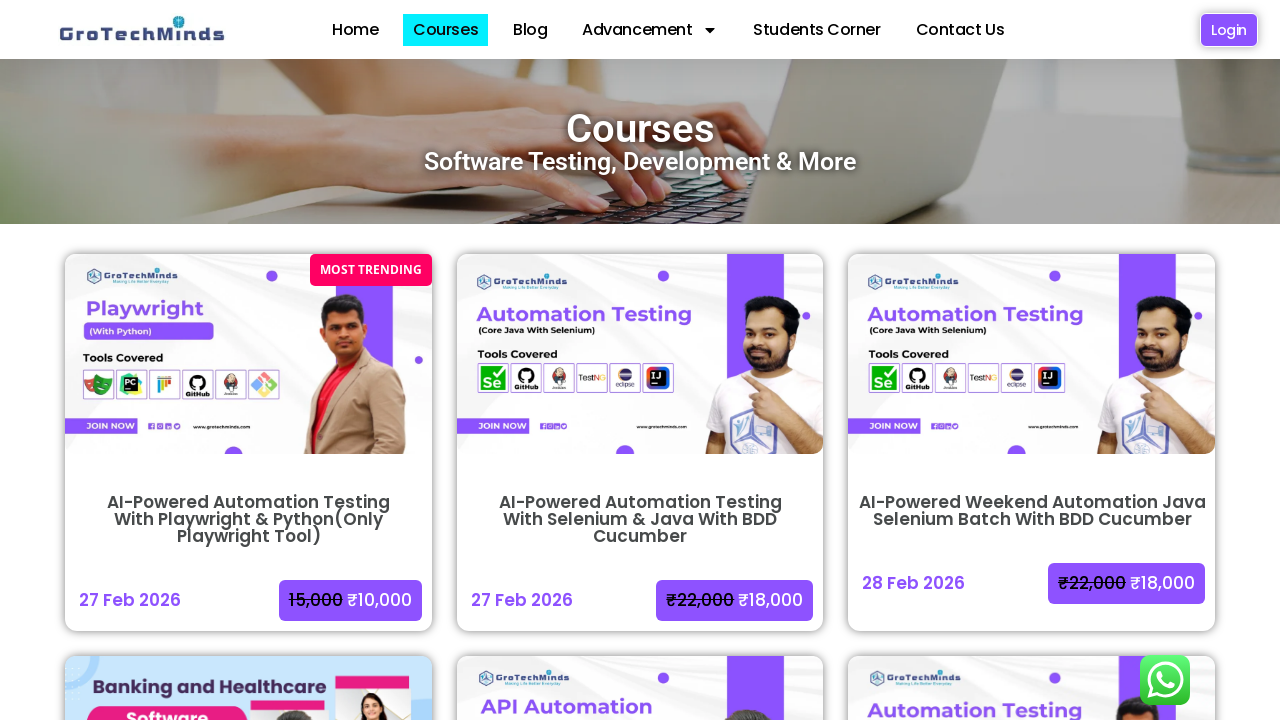